Tests signup form validation by attempting to submit with a password that's too short (1 character)

Starting URL: https://selenium-blog.herokuapp.com/signup

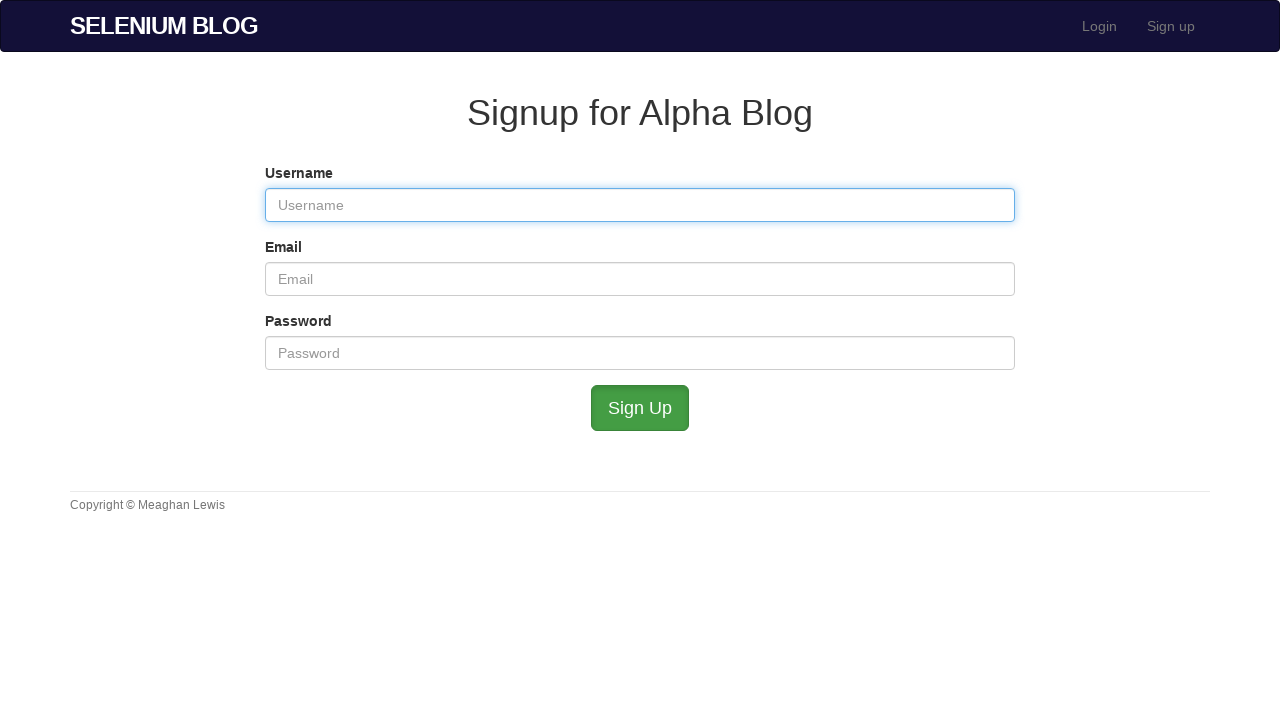

Filled username field with 'newuser456' on #user_username
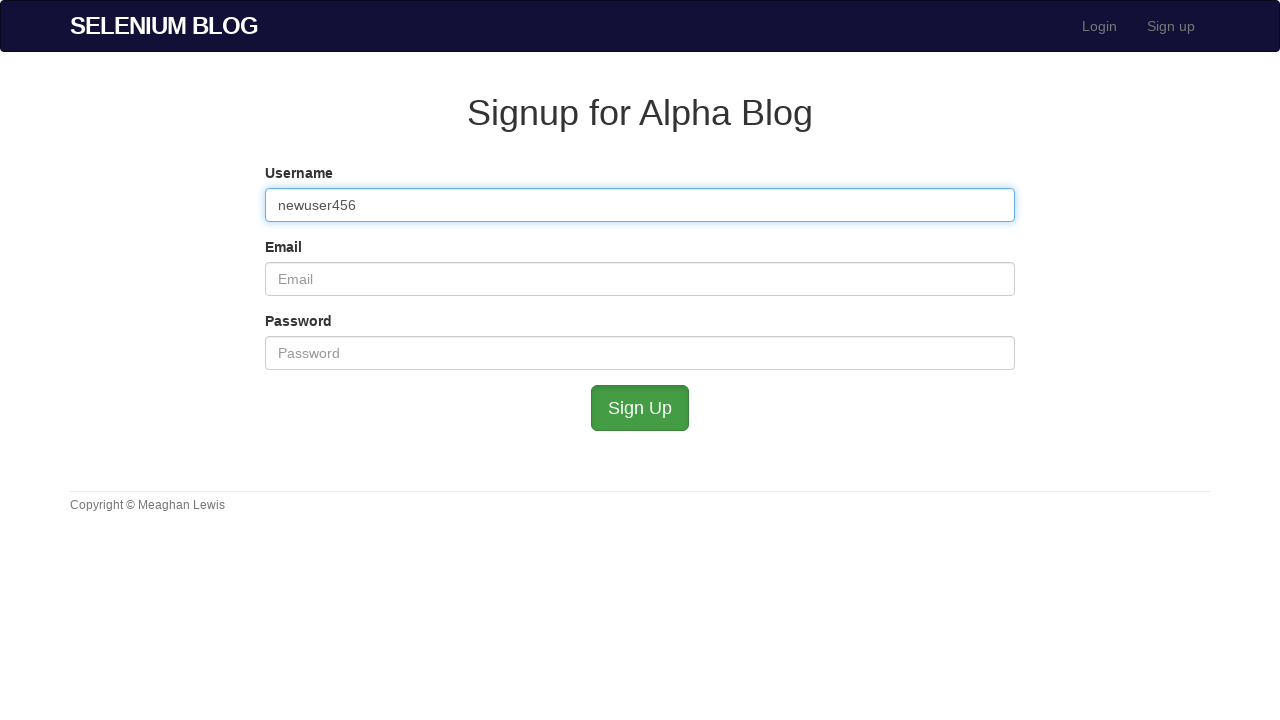

Filled email field with 'test456@example.com' on #user_email
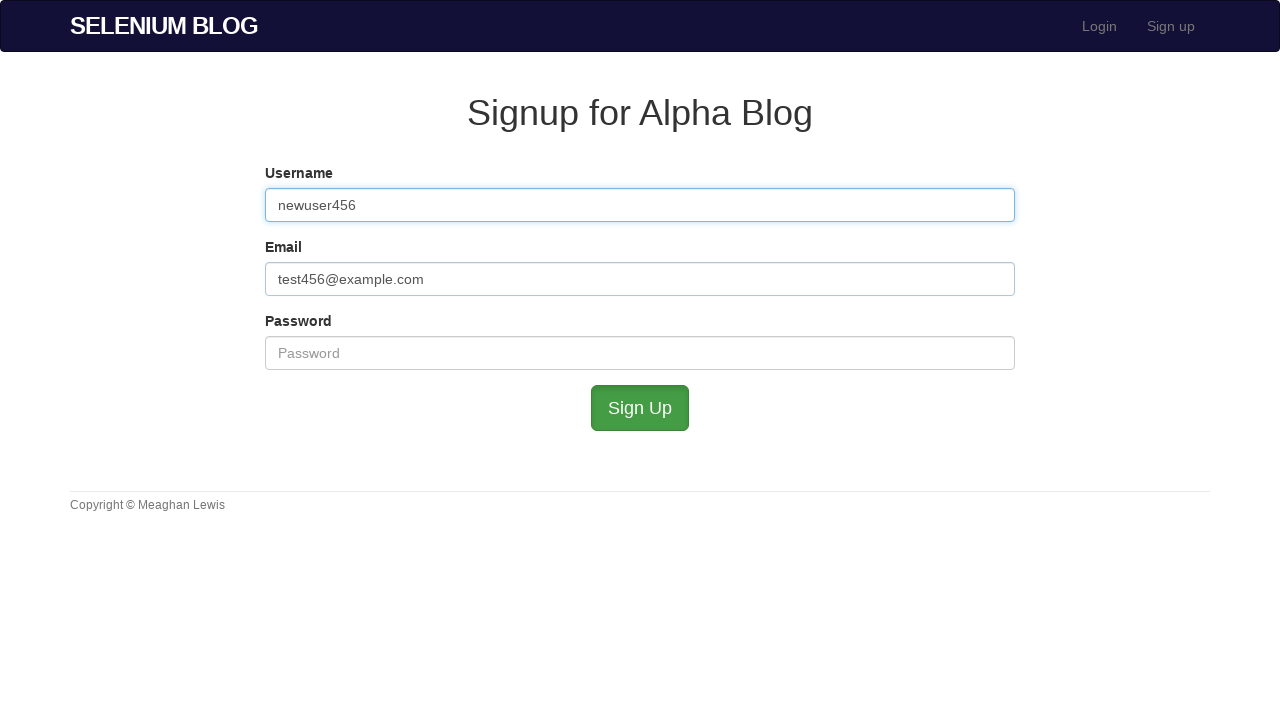

Filled password field with 1 character 'a' to test validation on #user_password
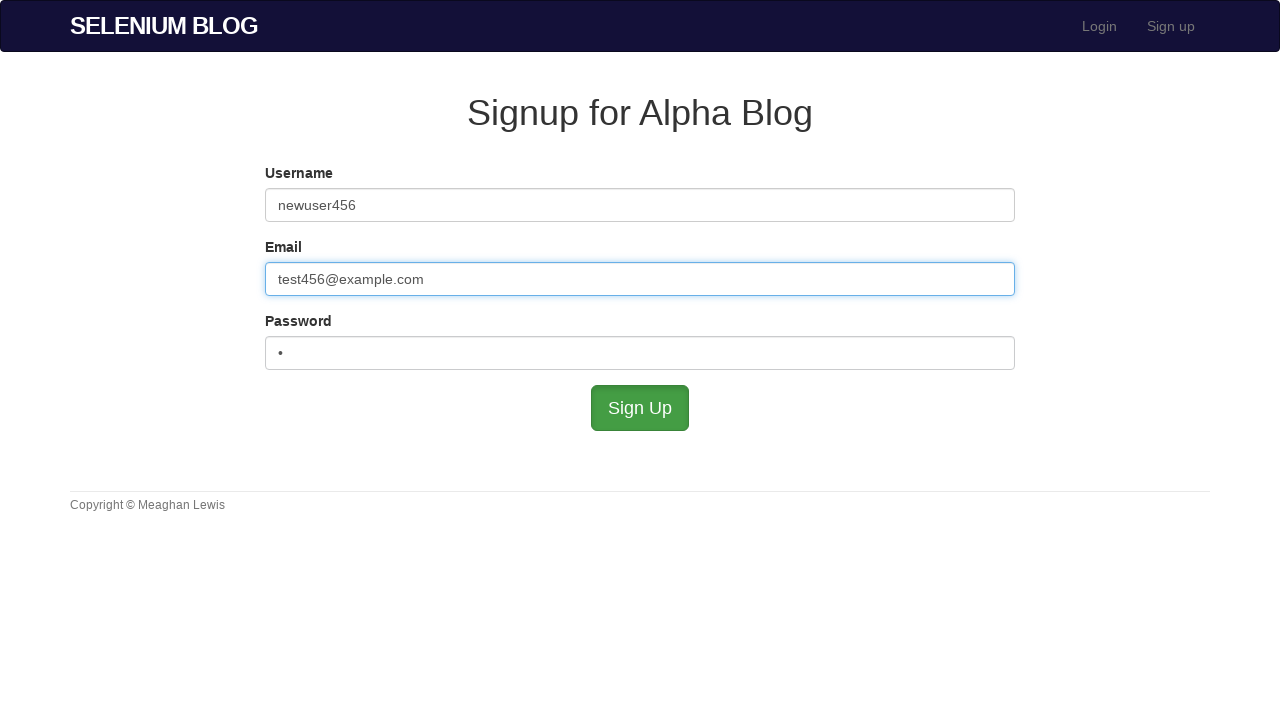

Clicked SignUp button to submit form with short password at (640, 408) on #submit
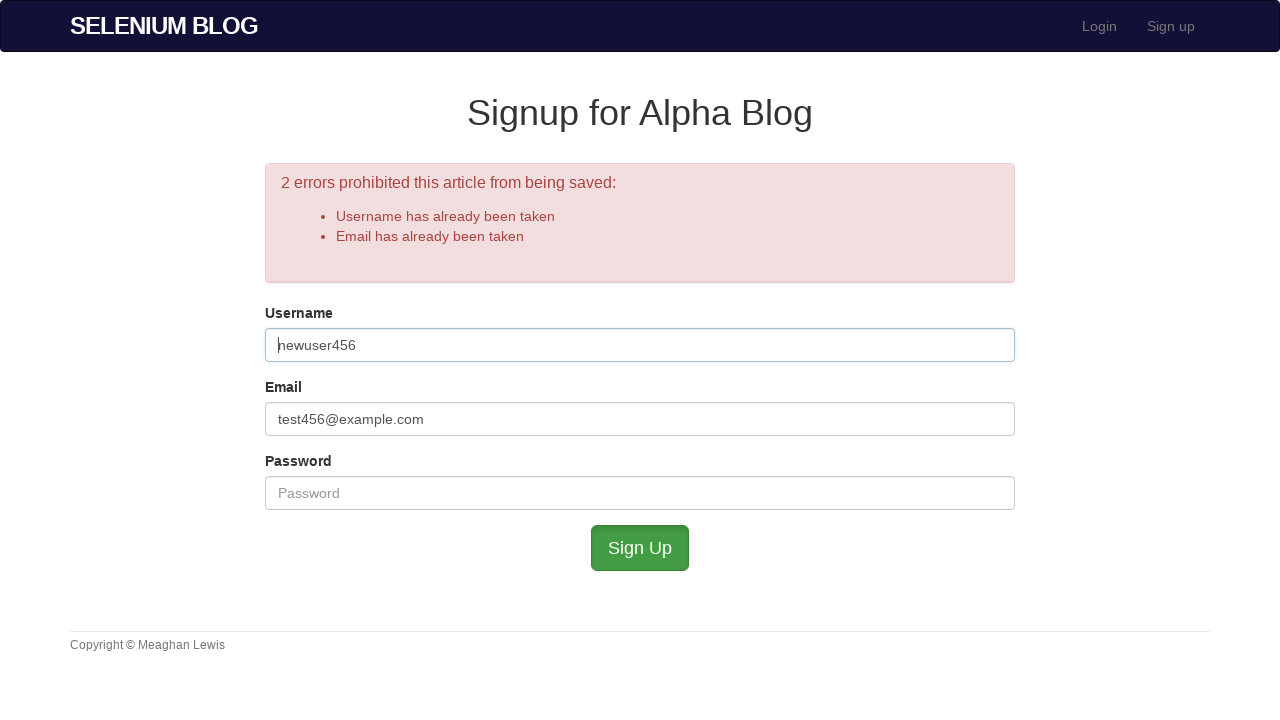

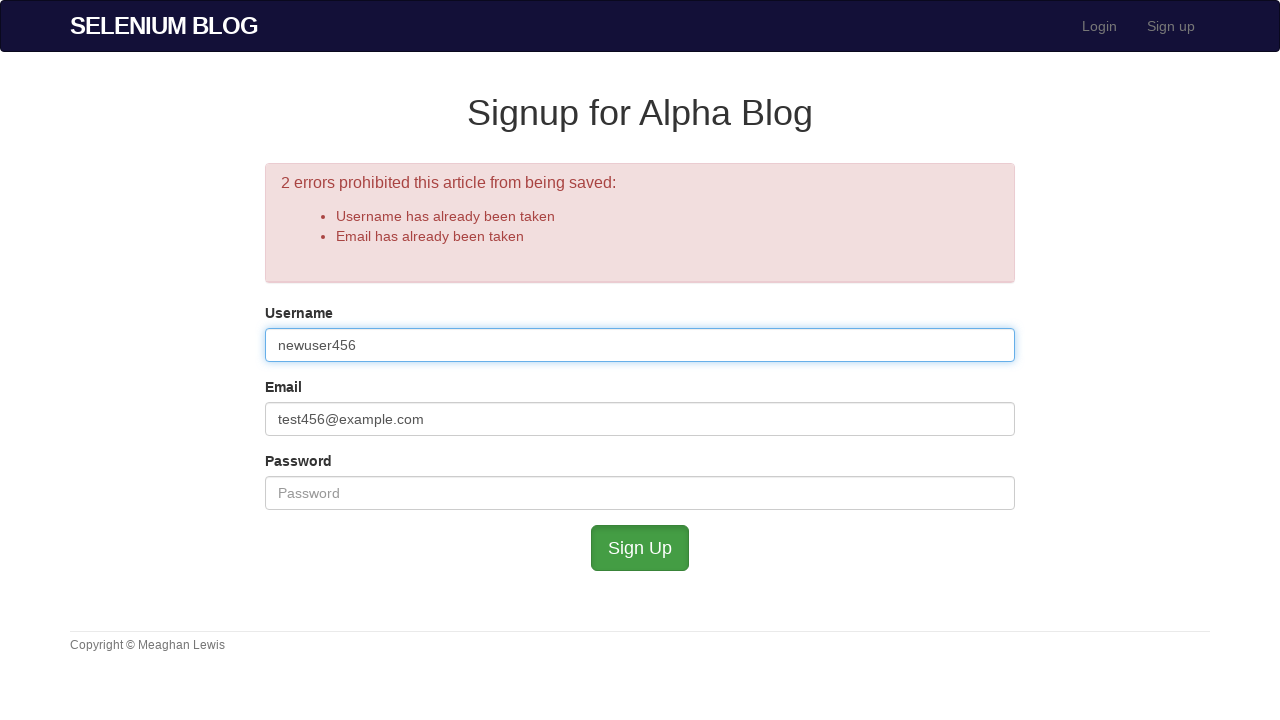